Tests checkbox dynamic controls by checking/unchecking, removing and re-adding the checkbox element, and verifying visibility states

Starting URL: https://the-internet.herokuapp.com/dynamic_controls

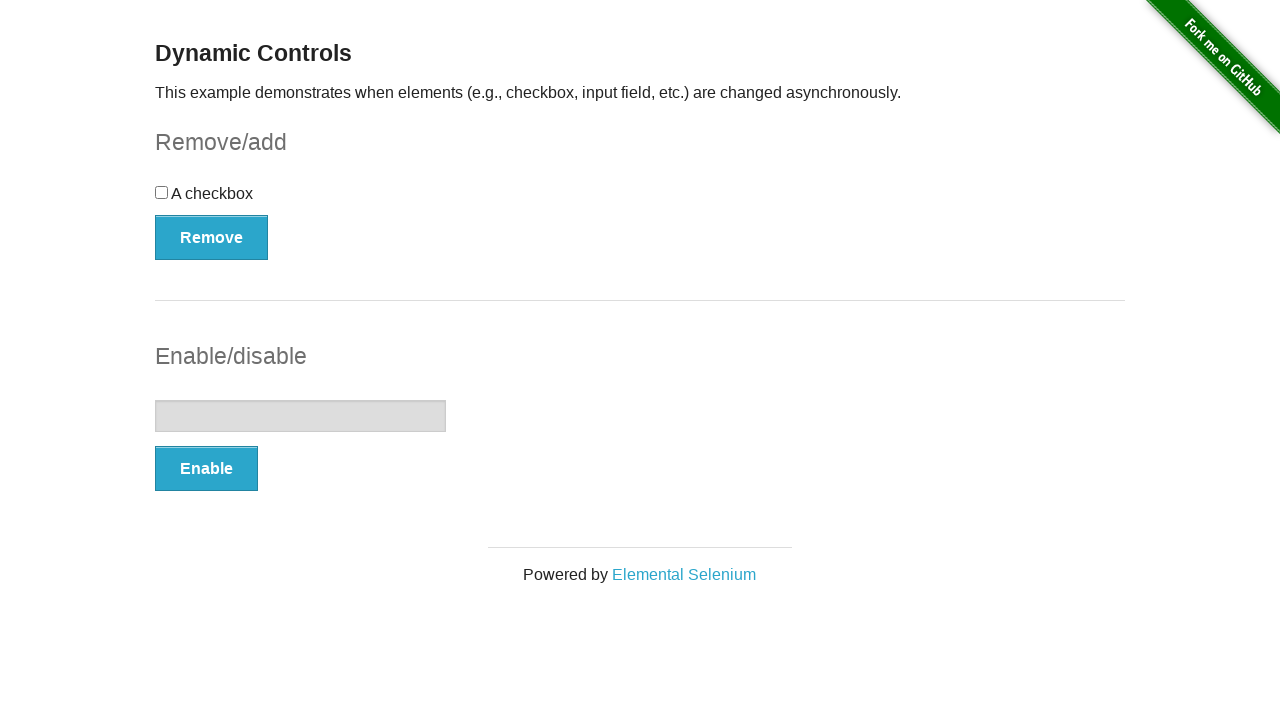

Navigated to dynamic controls test page
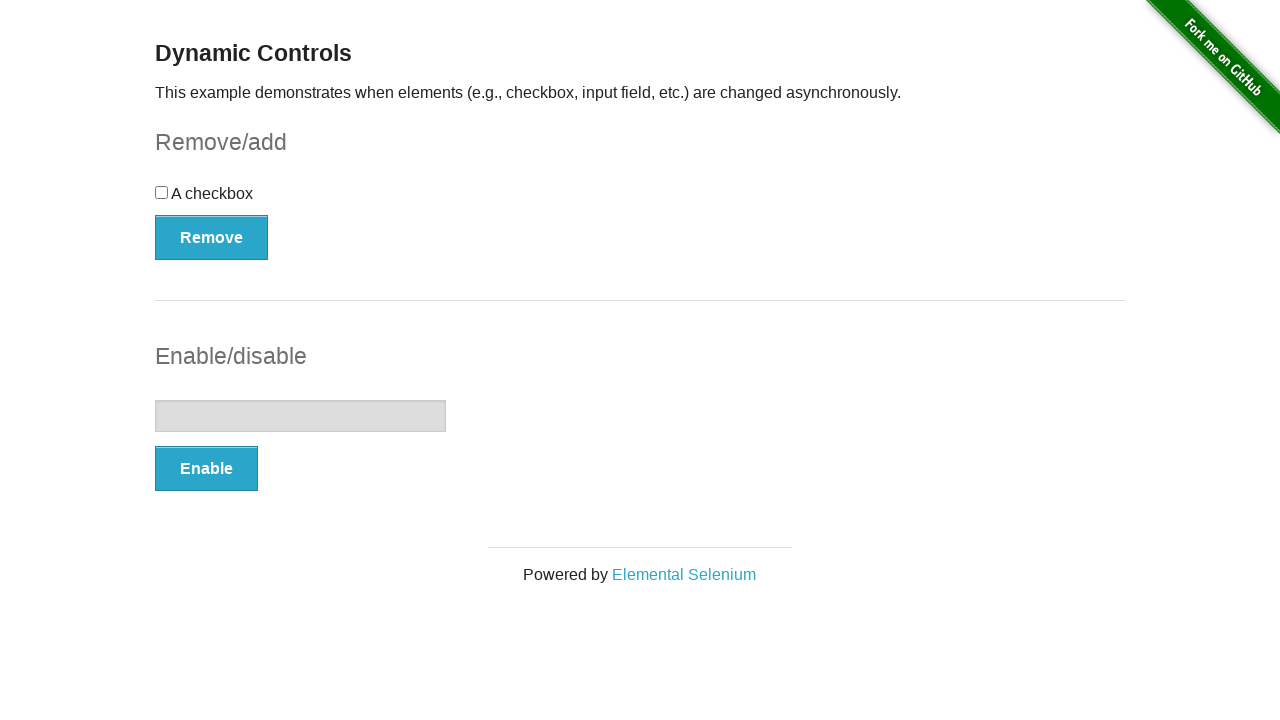

Located checkbox element
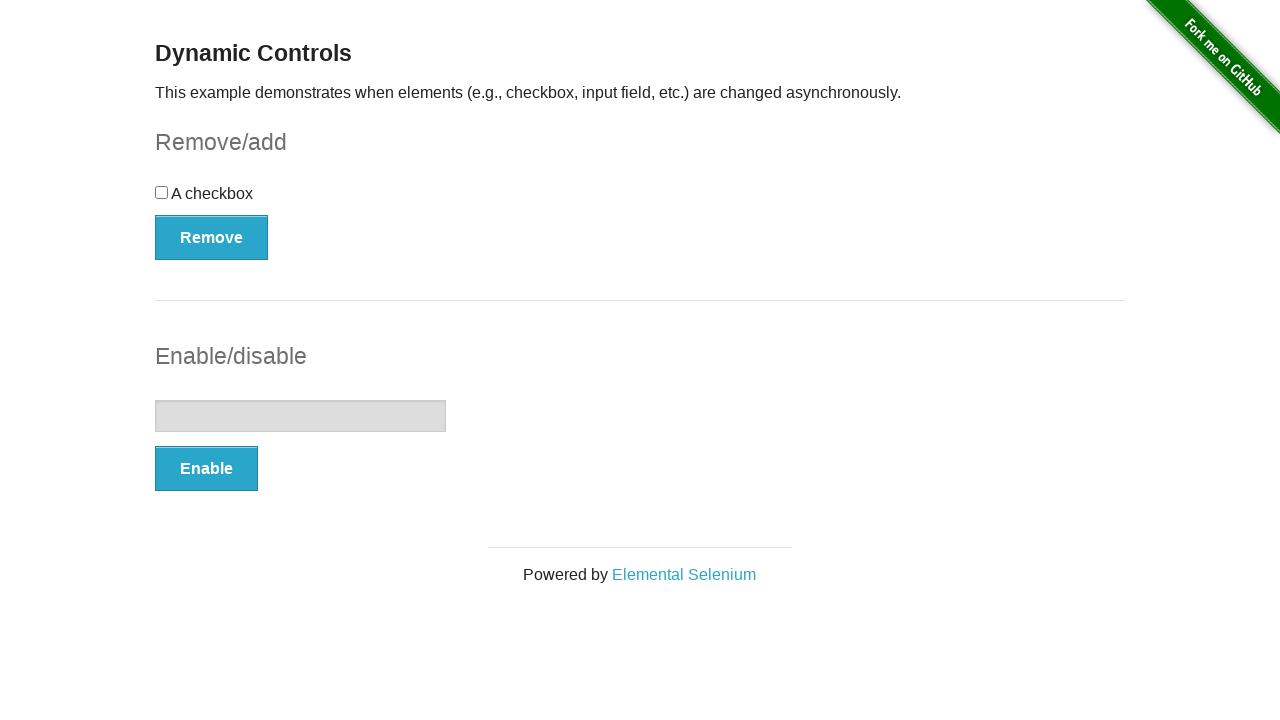

Verified checkbox is enabled
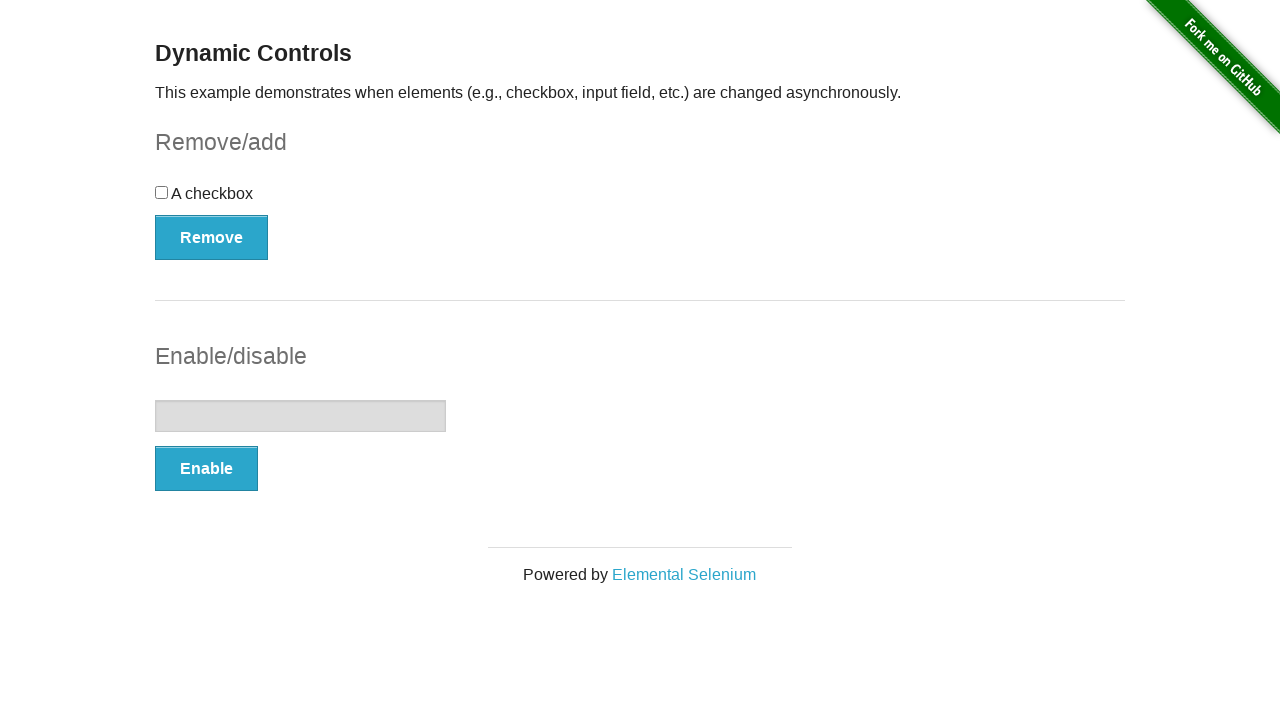

Verified checkbox is initially unchecked
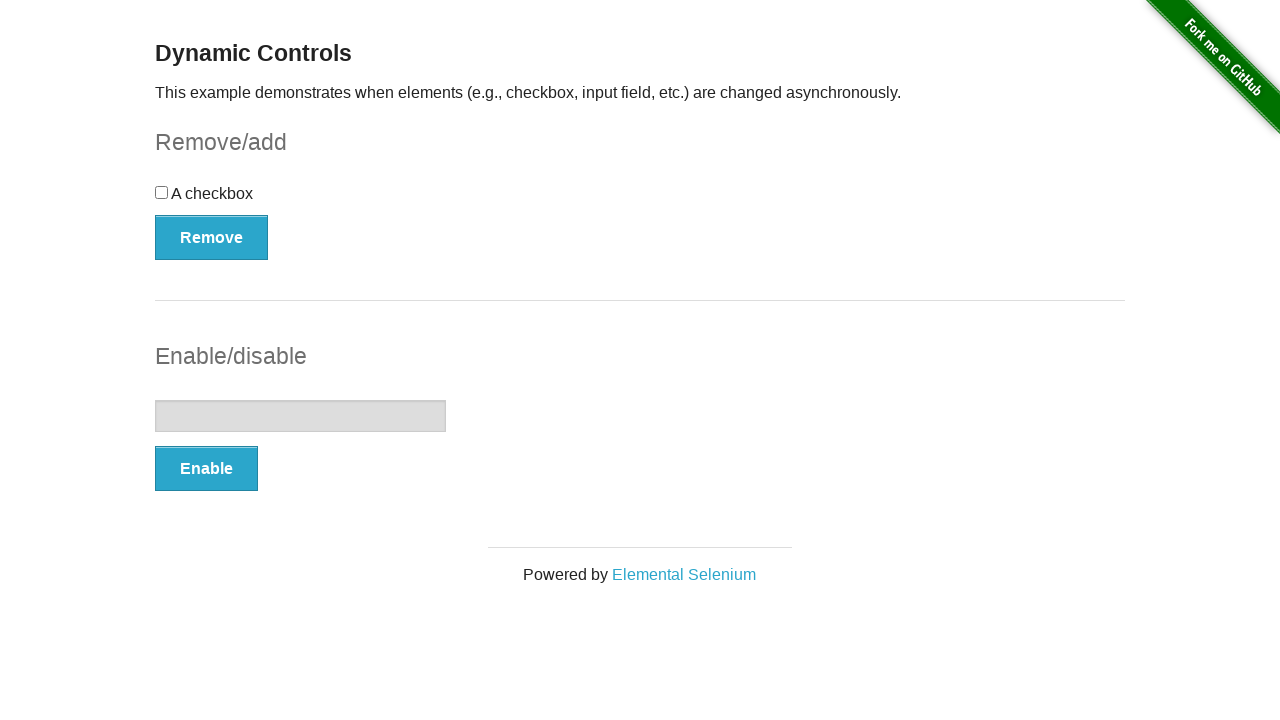

Clicked checkbox to check it at (162, 192) on #checkbox-example input
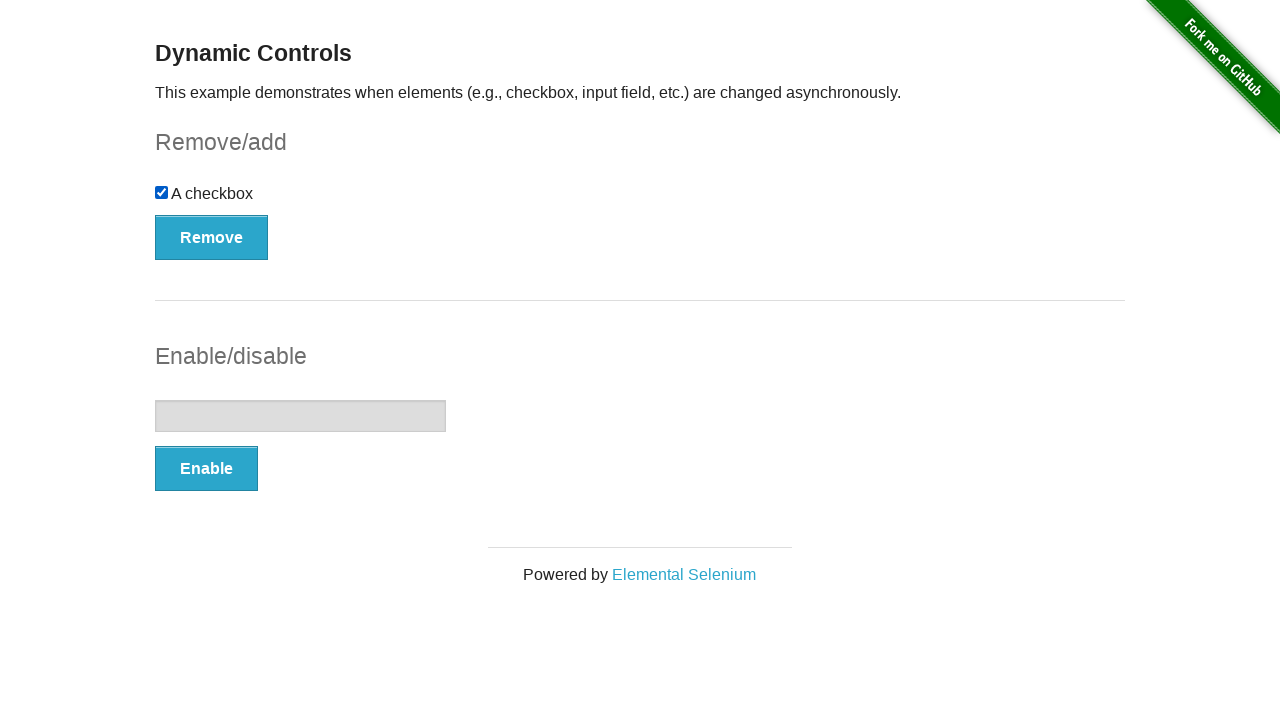

Verified checkbox is now checked
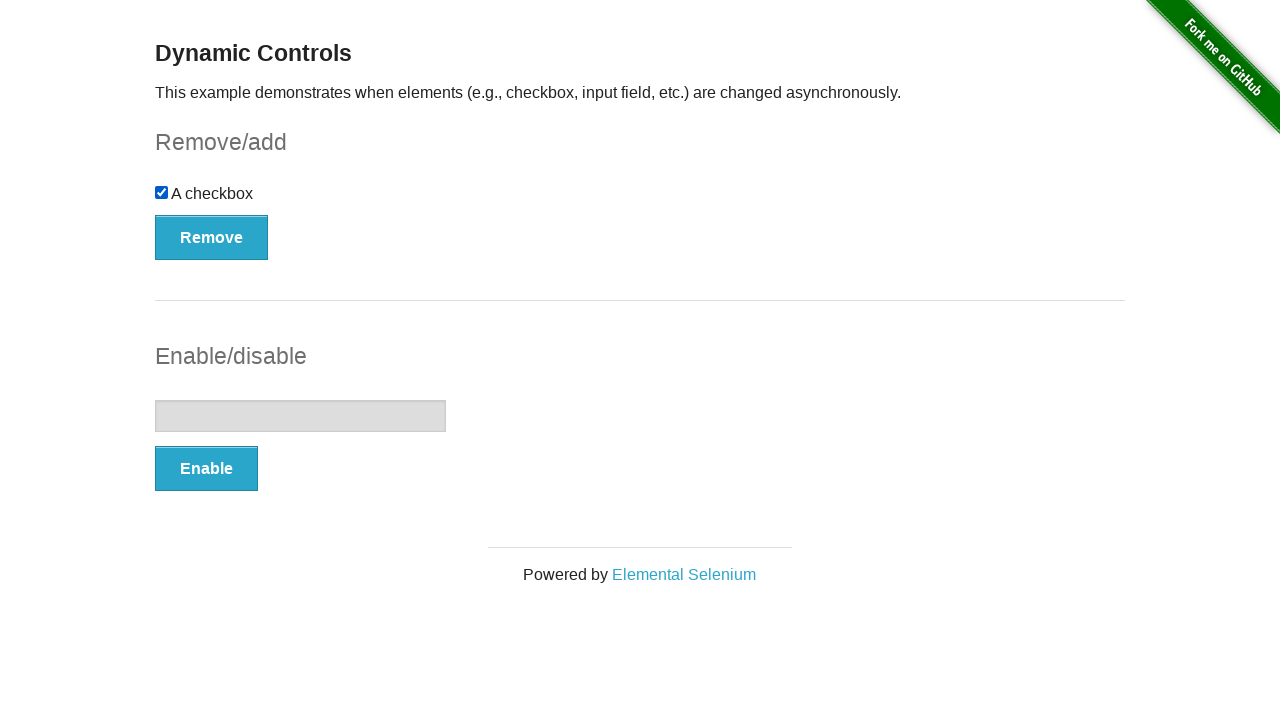

Clicked remove button to hide checkbox at (212, 237) on button[onclick='swapCheckbox()']
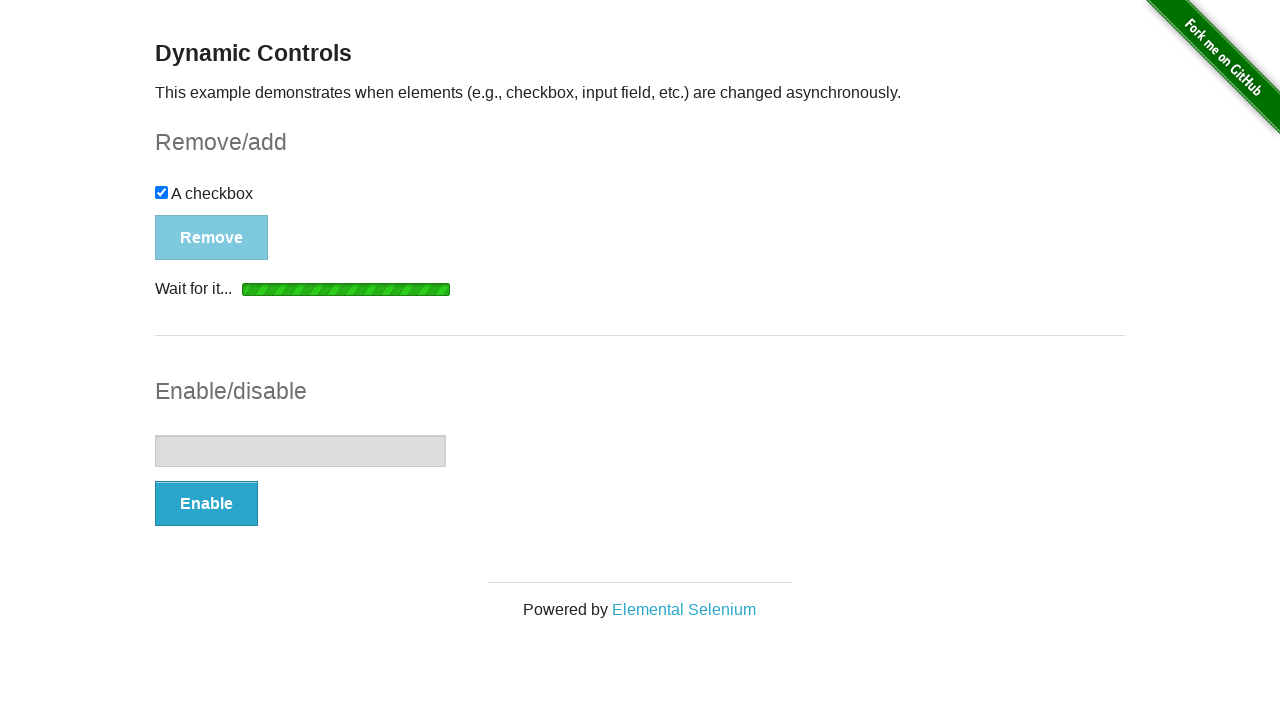

Verified checkbox is hidden after remove button clicked
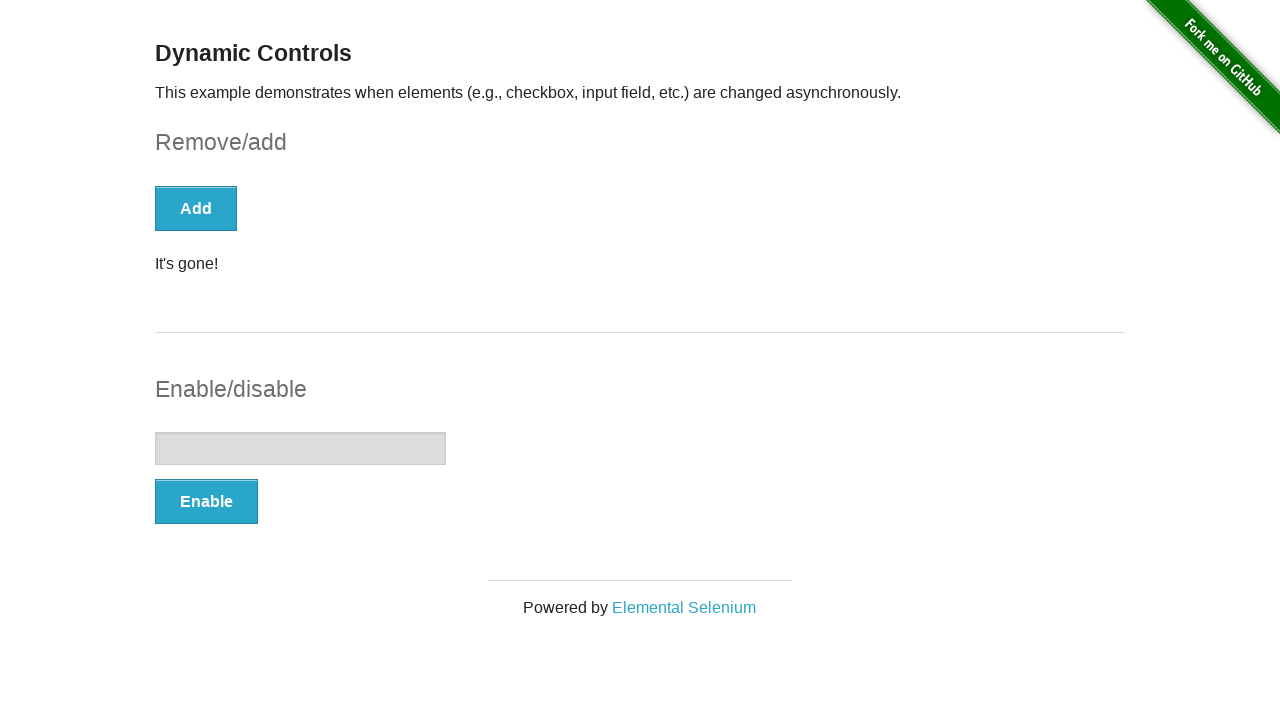

Clicked add button to bring checkbox back at (196, 208) on button[onclick='swapCheckbox()']
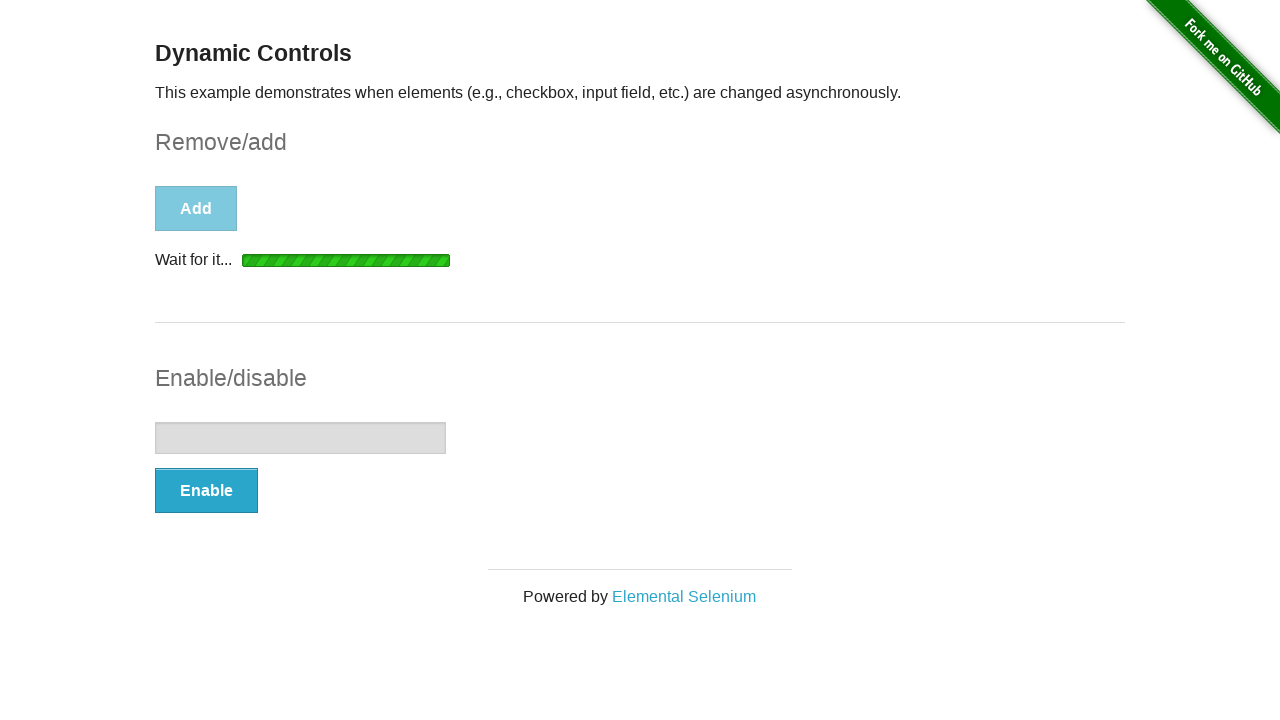

Verified checkbox is visible again after add button clicked
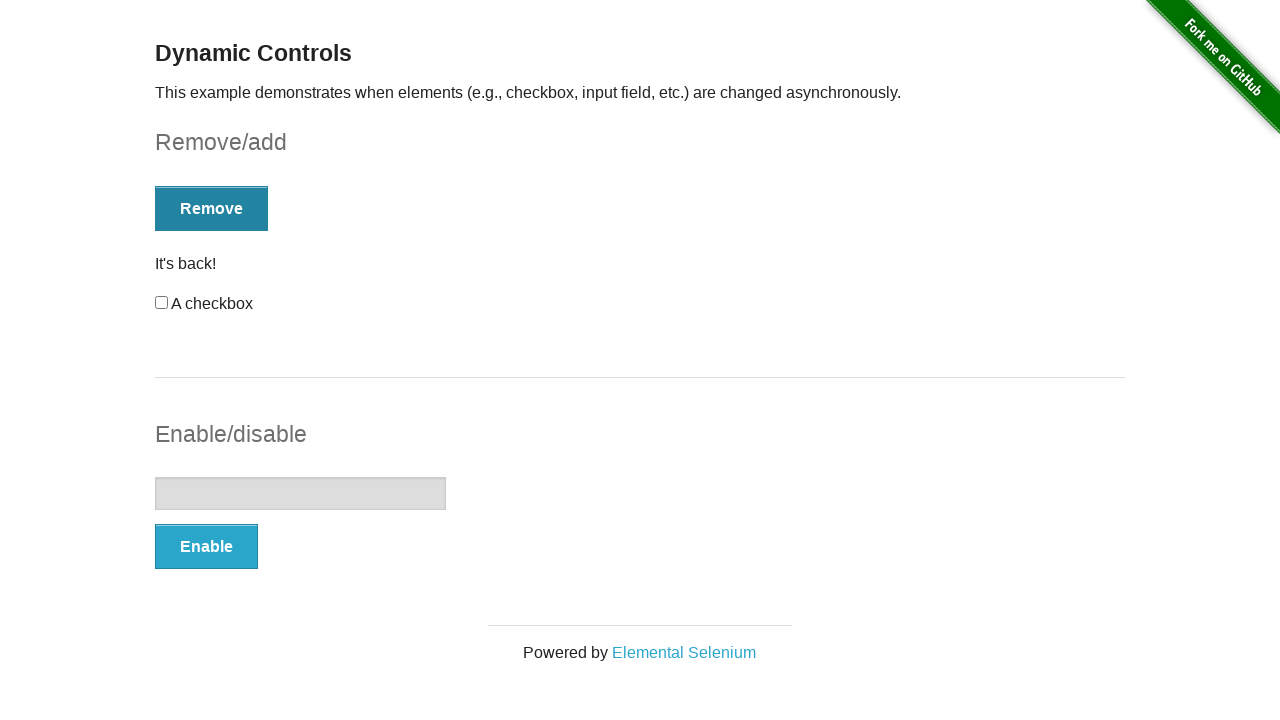

Re-located checkbox element after it was re-added
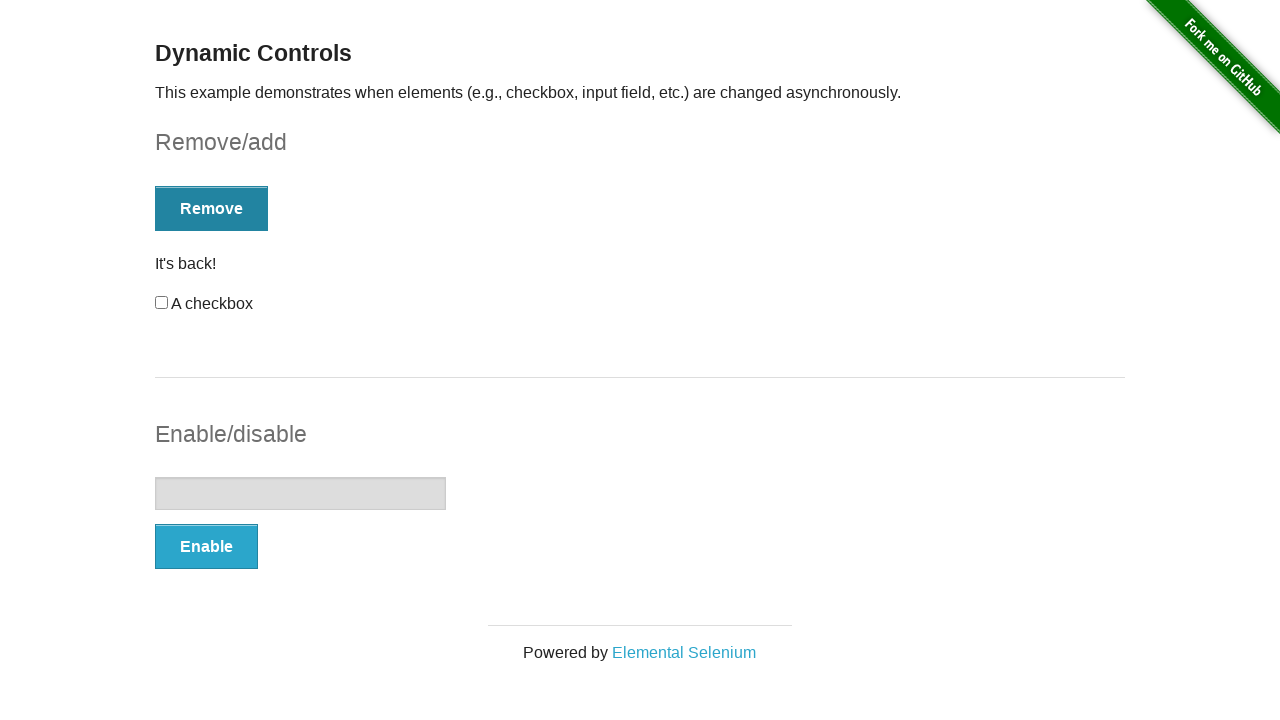

Verified re-added checkbox is enabled
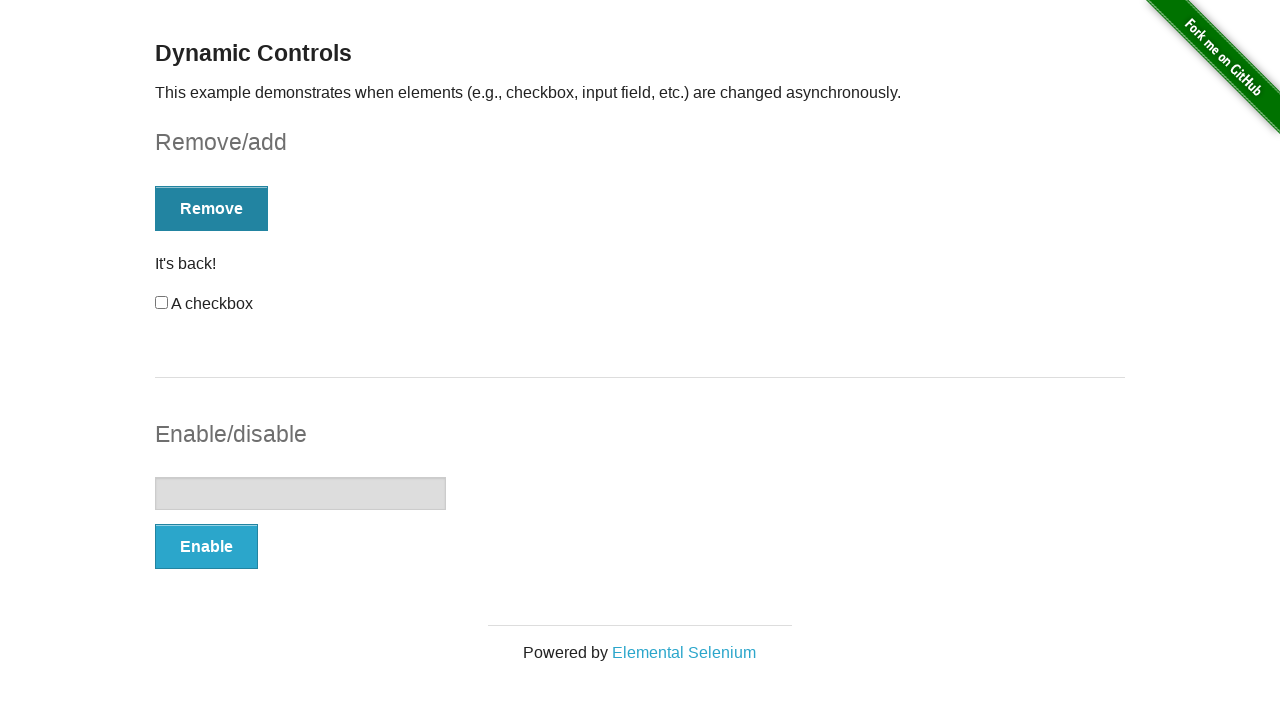

Verified 'It's back!' message is displayed
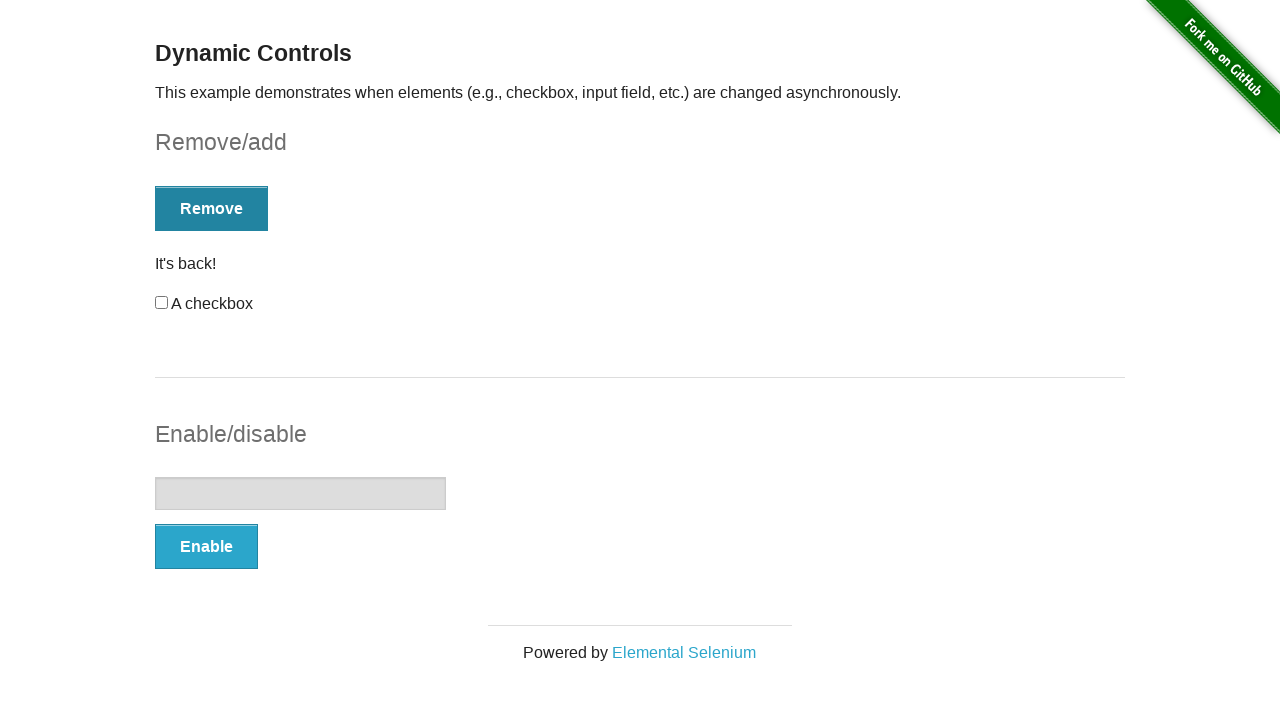

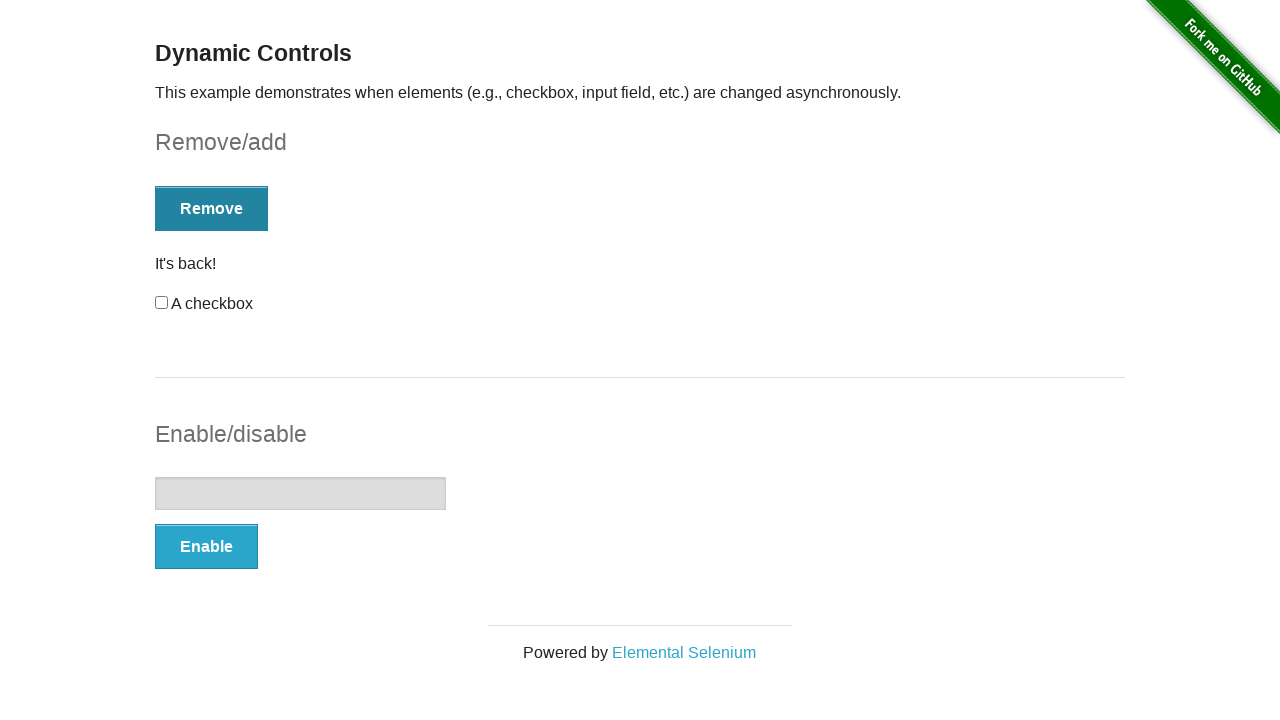